Tests the IP blacklist check functionality on ipvoid.com by navigating through dropdown menus, entering an IP address, and submitting the check form to verify results are displayed.

Starting URL: https://www.ipvoid.com/ip-blacklist-check/

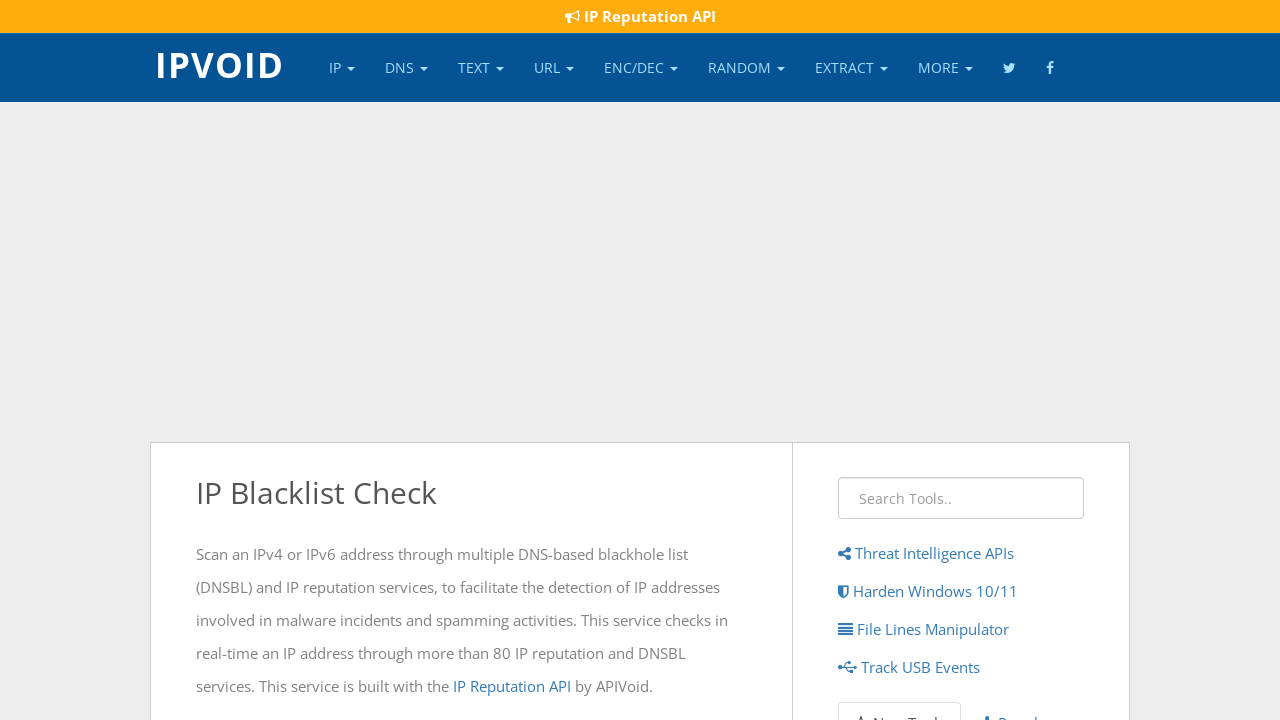

Clicked on the 'IP' dropdown in navigation menu at (342, 68) on xpath=//a[normalize-space()='IP']
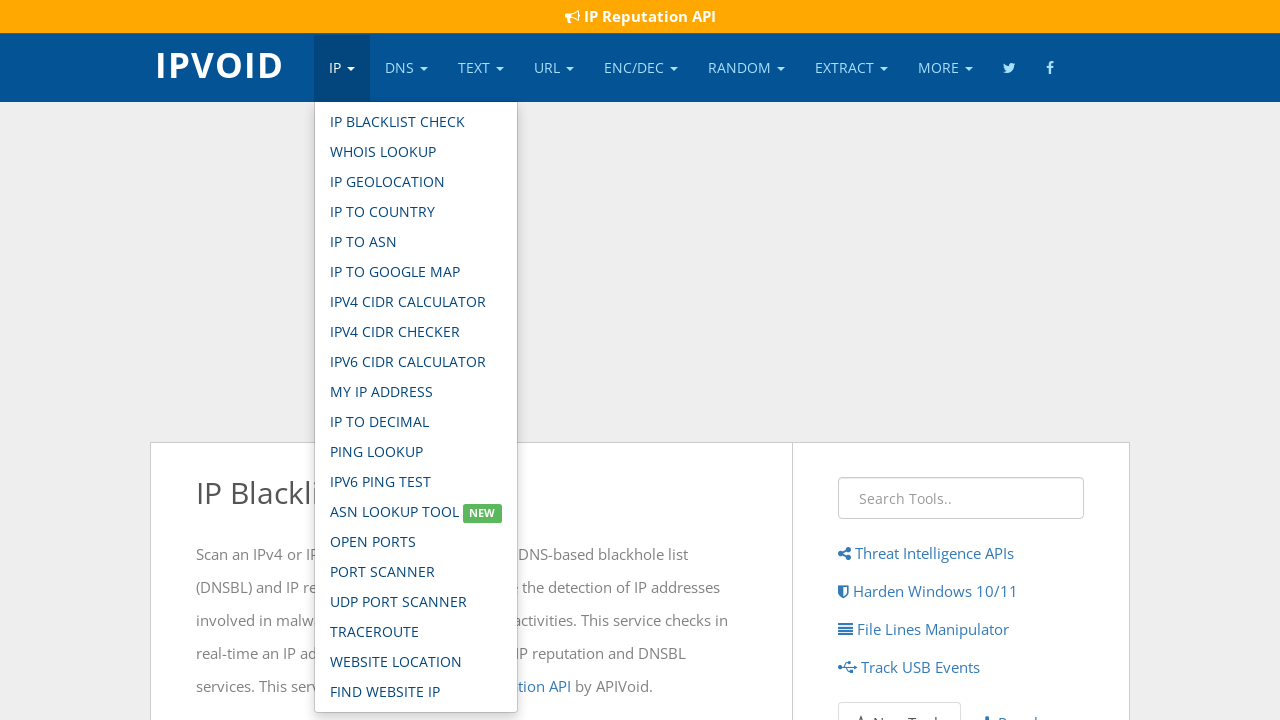

Selected 'IP Blacklist Check' from dropdown menu at (416, 122) on xpath=//ul[@class='dropdown-menu']//a[normalize-space()='IP Blacklist Check']
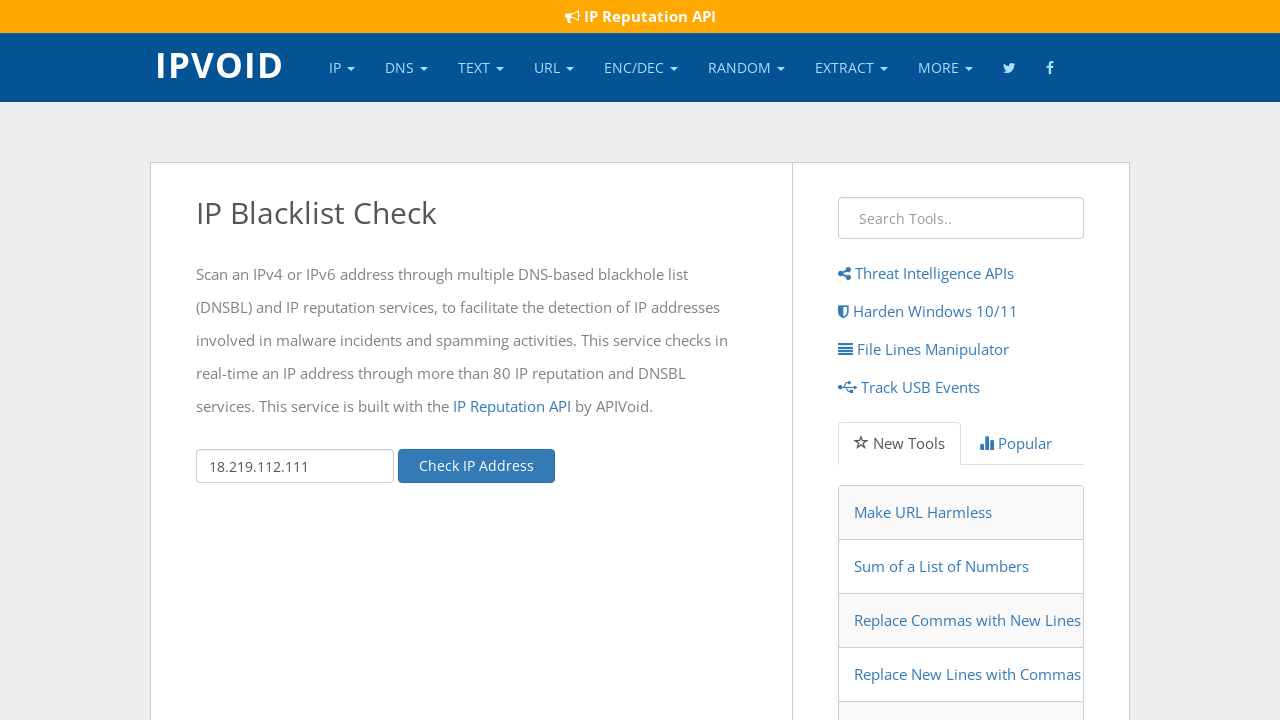

Waited for page to load (networkidle)
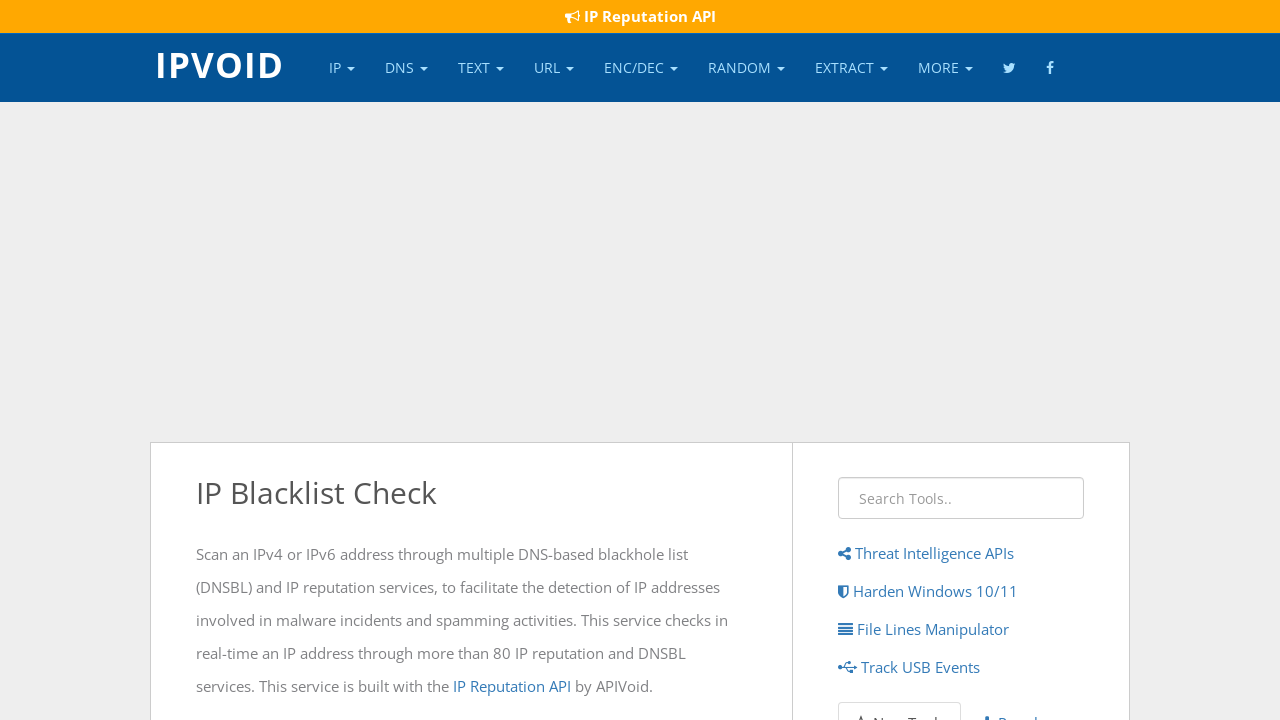

Scrolled down 25% of the page
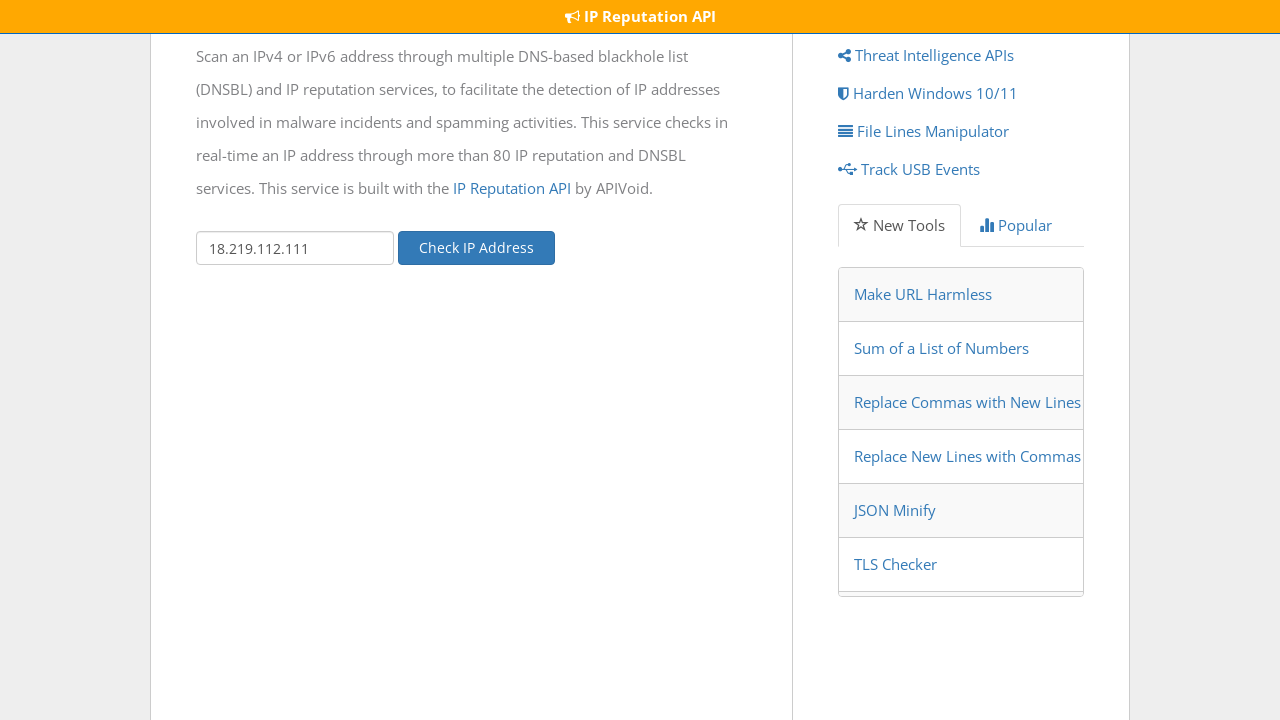

Cleared the IP address input field on input#ipAddr
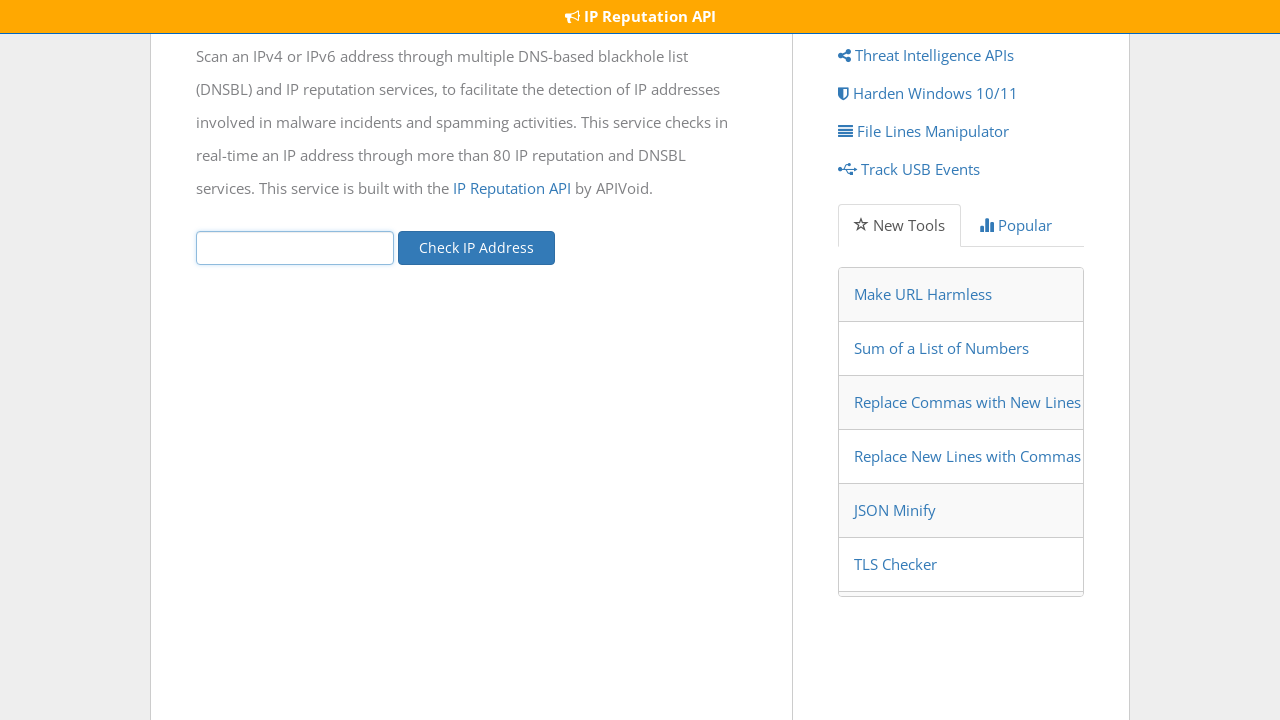

Entered IP address '49.36.51.24' in the input field on input#ipAddr
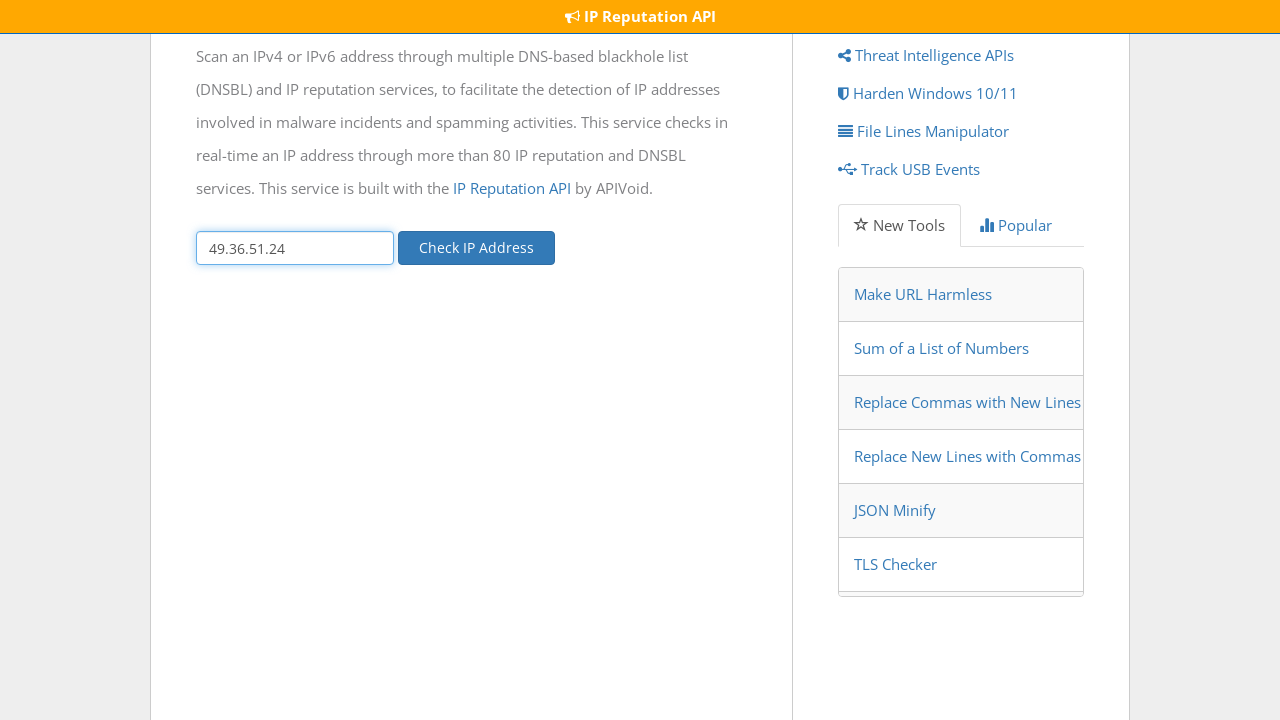

Clicked the 'Check IP Address' button to submit the form at (476, 248) on xpath=//button[normalize-space()='Check IP Address']
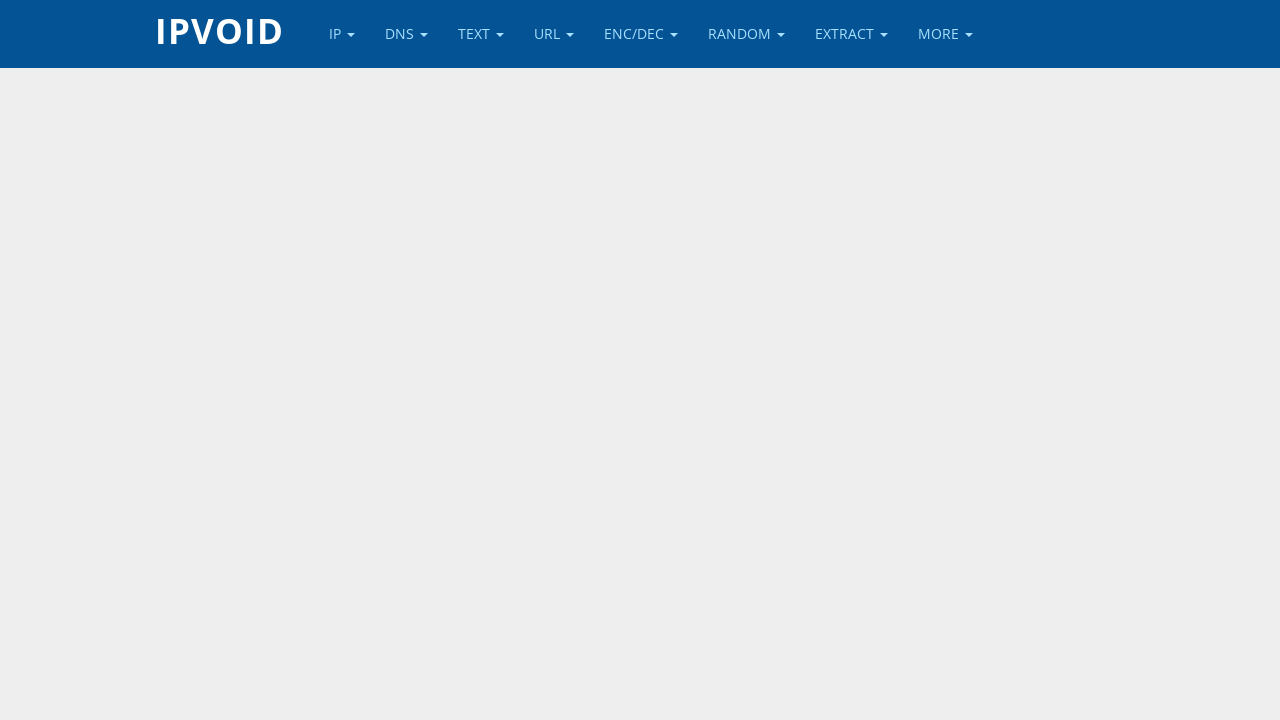

Results table loaded successfully
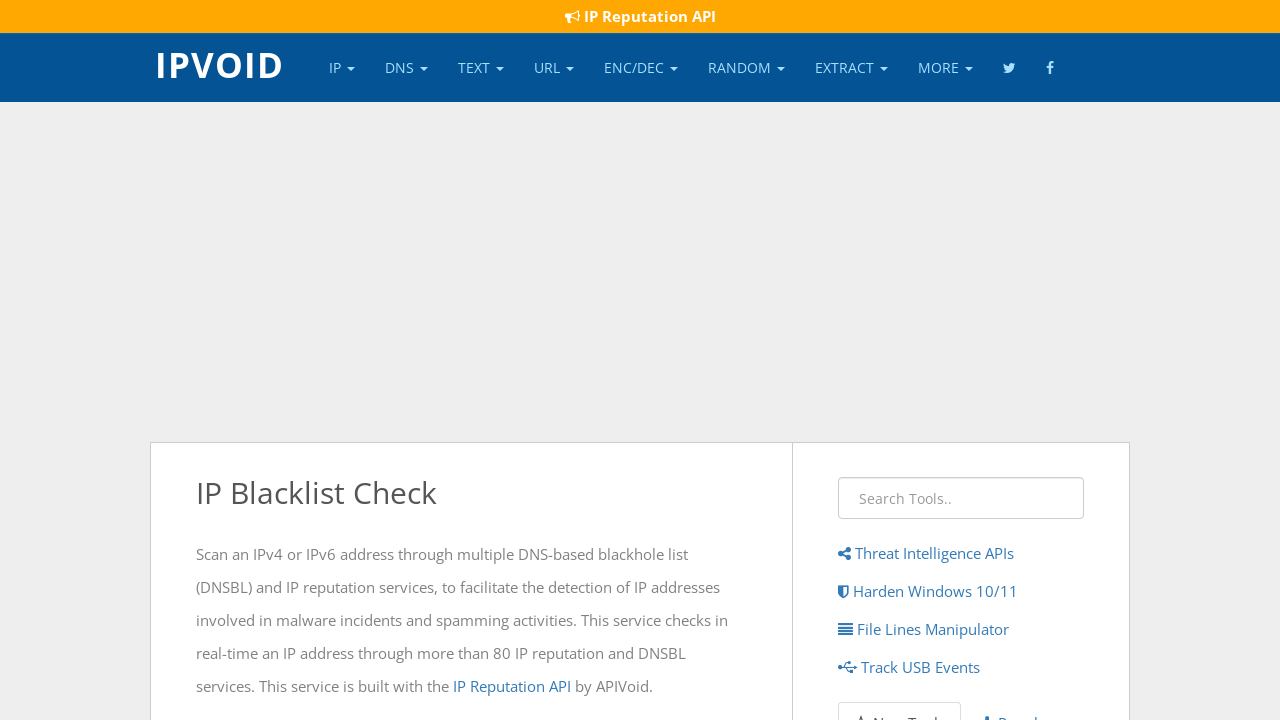

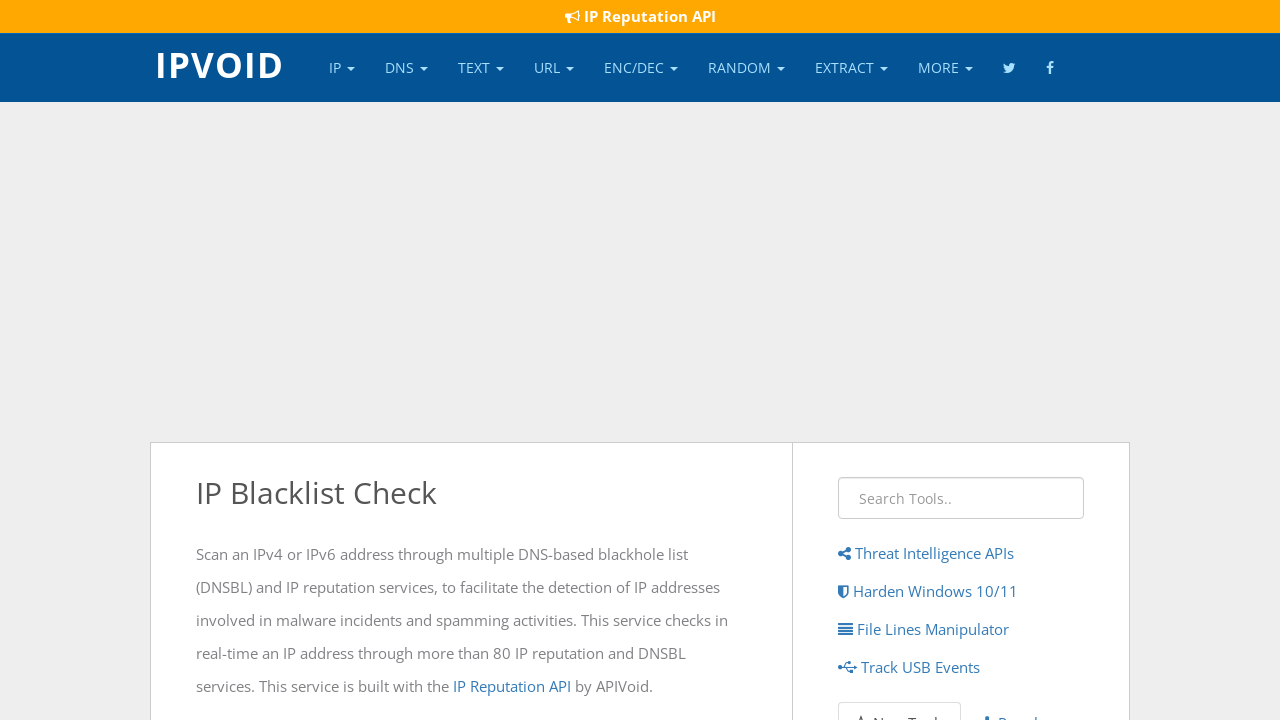